Automates filling and submitting a Google Form with housing information including address, price, and link fields

Starting URL: https://docs.google.com/forms/d/e/1FAIpQLSf4W4Hl4mL7WbNeH5swqAy2nPqsfgXCQCMNI5nZoT6PzUXH8A/viewform?usp=sf_link

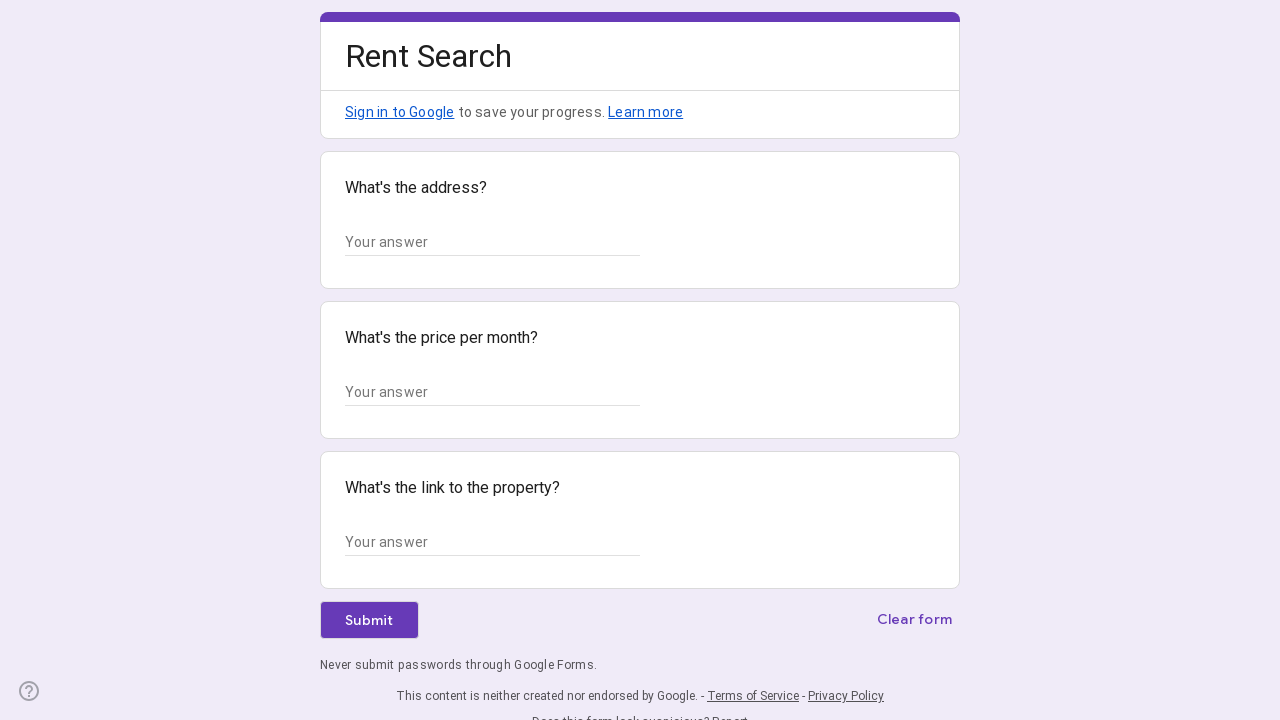

Form loaded and address field selector is visible
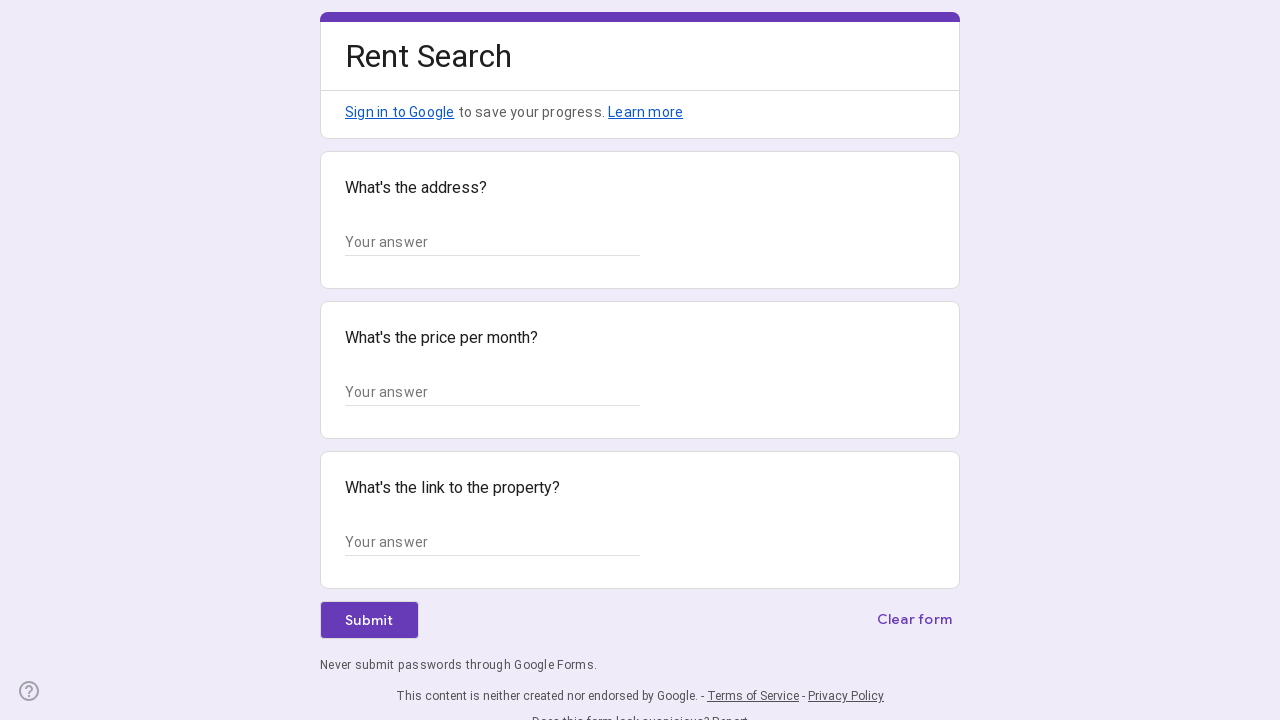

Filled address field with '123 Main Street, Apt 4B' on xpath=//*[@id="mG61Hd"]/div[2]/div/div[2]/div[1]/div/div/div[2]/div/div[1]/div/d
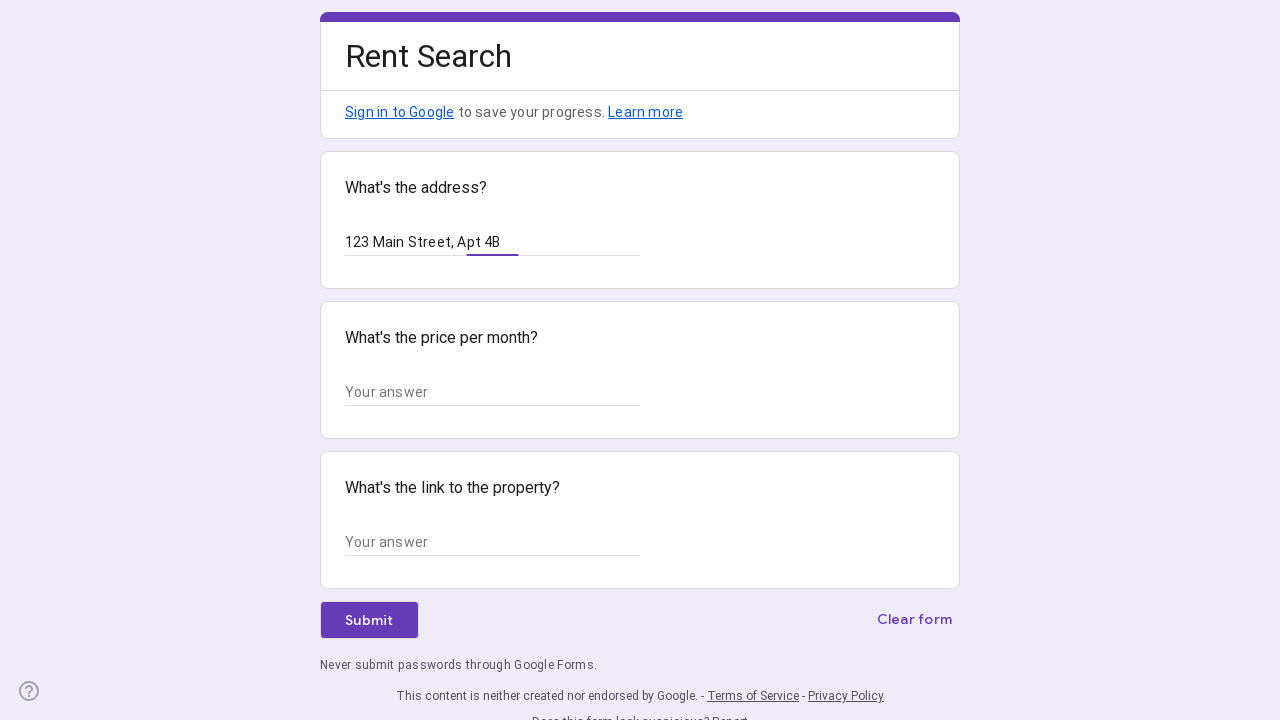

Filled price field with '$1500/month' on xpath=//*[@id="mG61Hd"]/div[2]/div/div[2]/div[2]/div/div/div[2]/div/div[1]/div/d
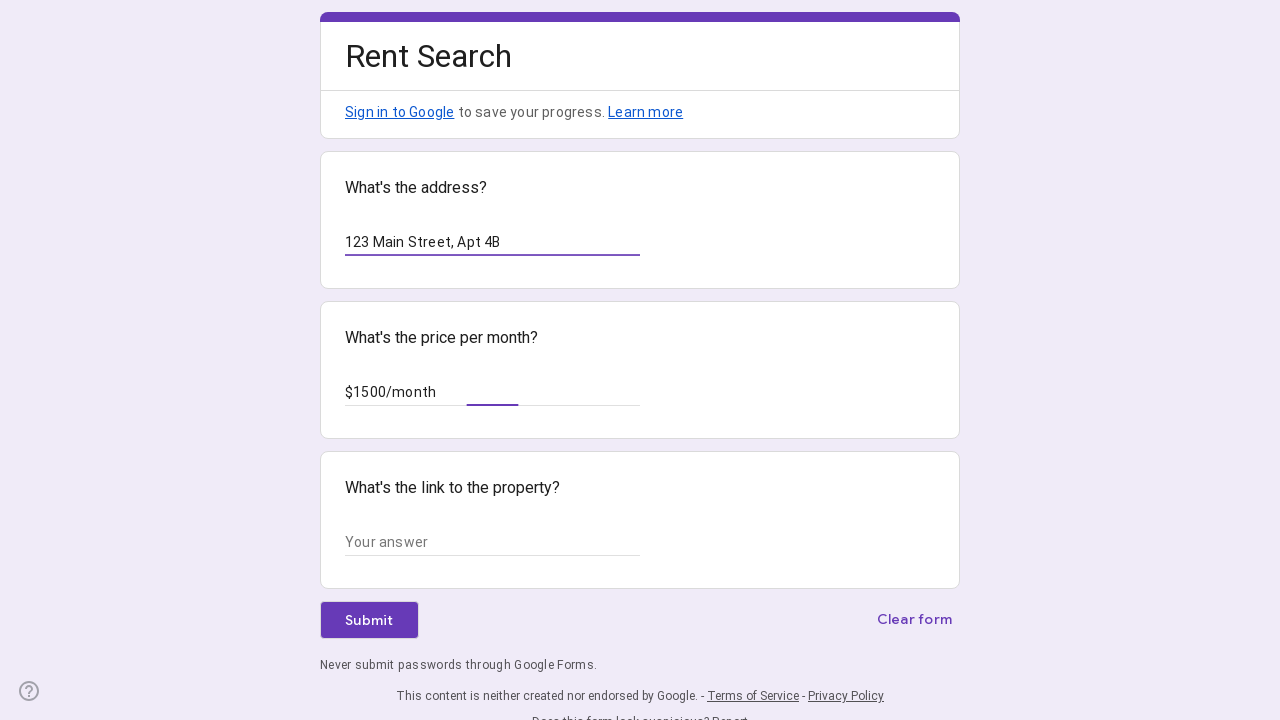

Filled link field with 'https://example.com/listing1' on xpath=//*[@id="mG61Hd"]/div[2]/div/div[2]/div[3]/div/div/div[2]/div/div[1]/div/d
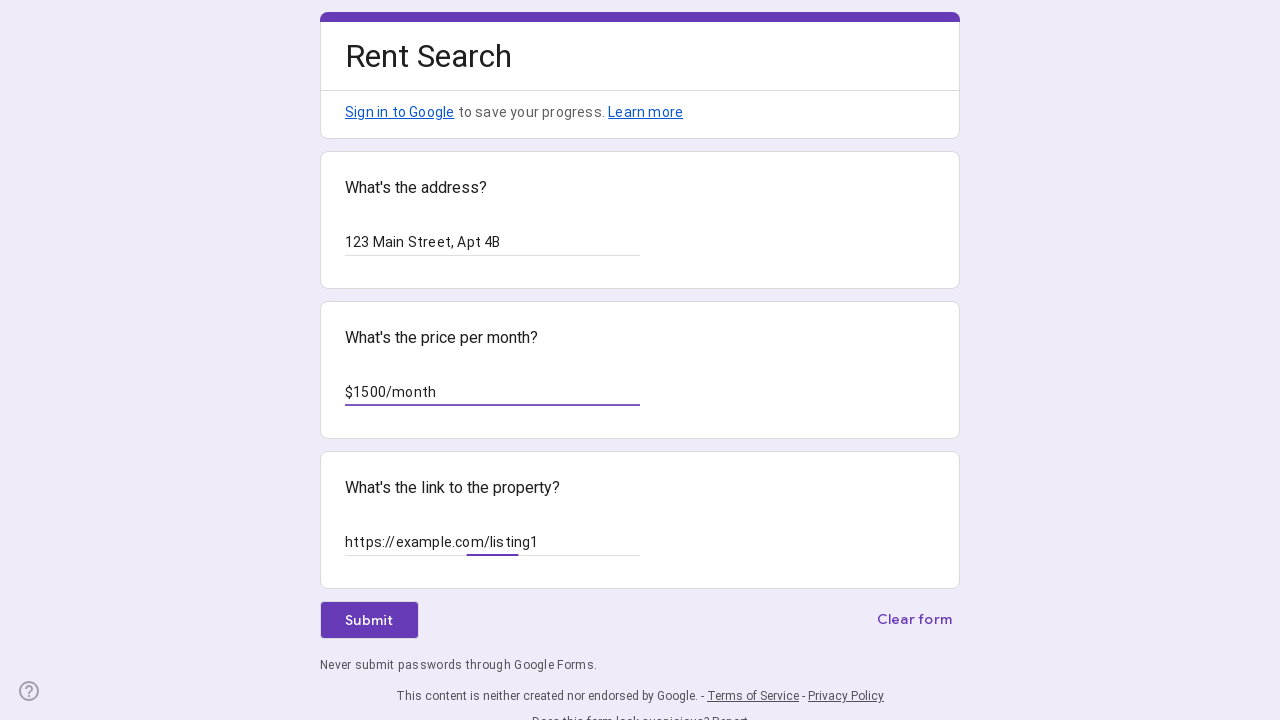

Clicked submit button to submit housing information at (369, 620) on xpath=//*[@id="mG61Hd"]/div[2]/div/div[3]/div[1]/div[1]/div/span
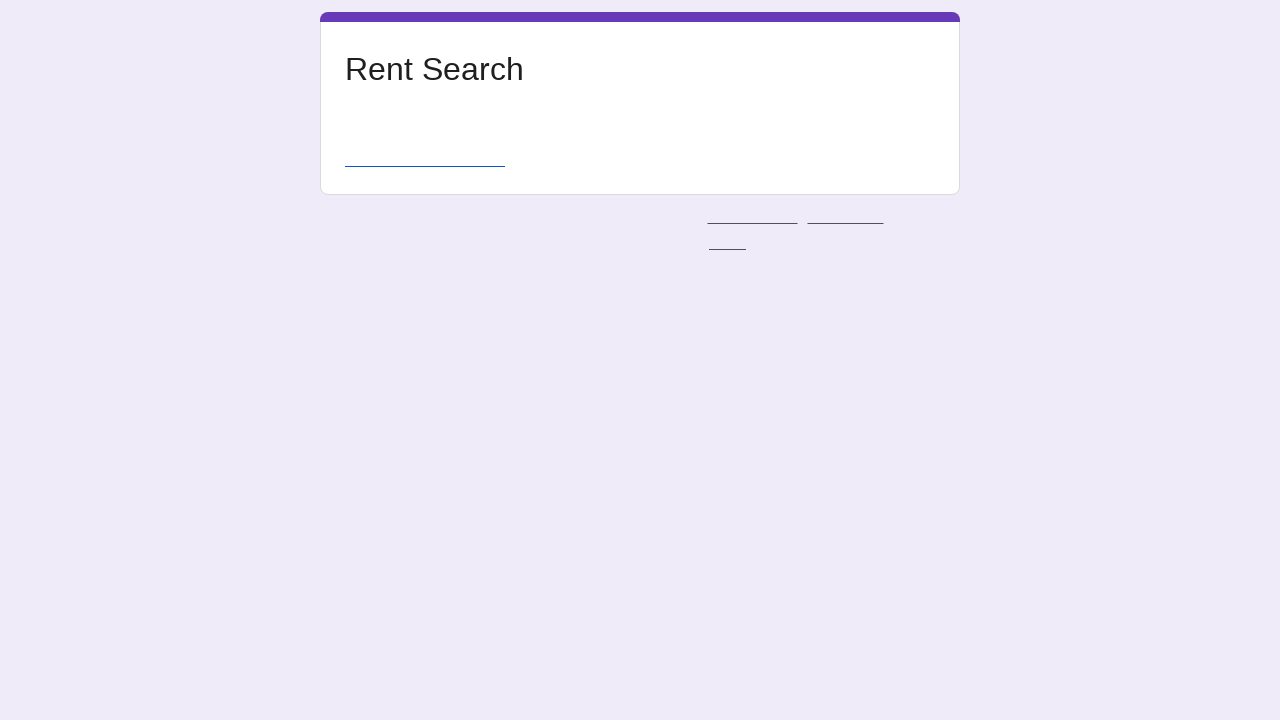

Form submission confirmation page loaded
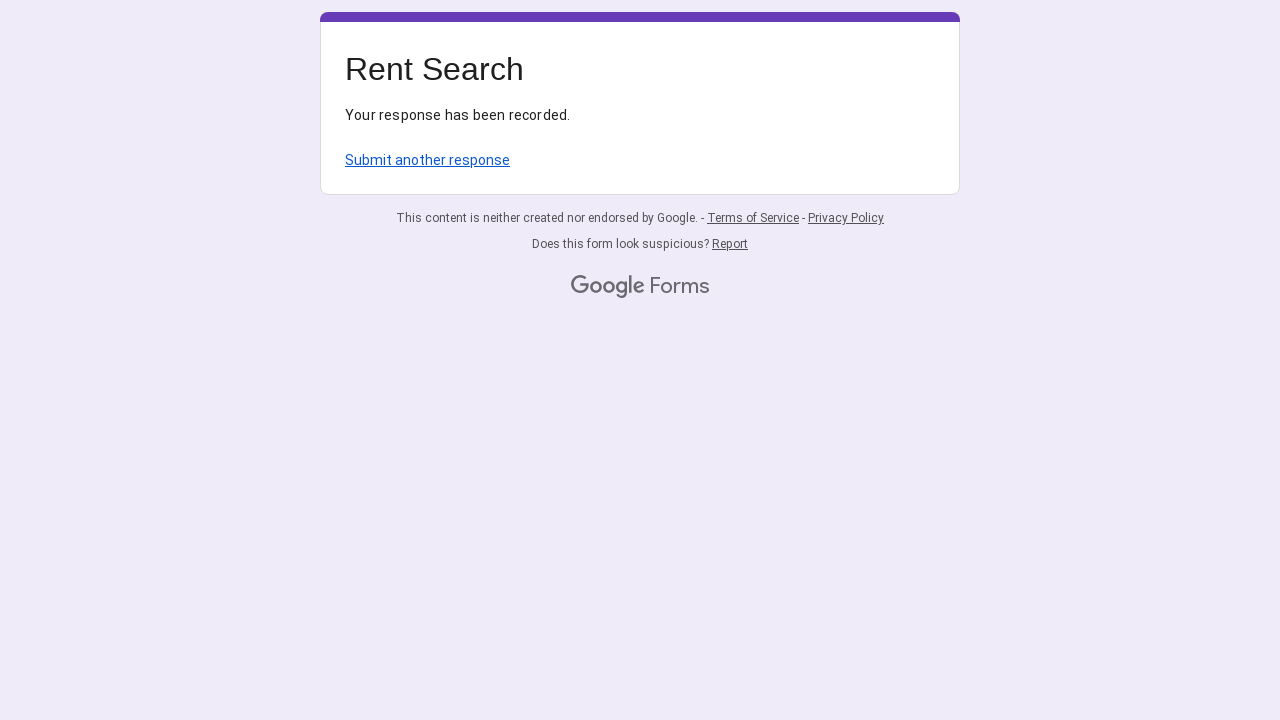

Clicked 'Submit another response' to prepare for next entry at (428, 160) on xpath=/html/body/div[1]/div[2]/div[1]/div/div[4]/a
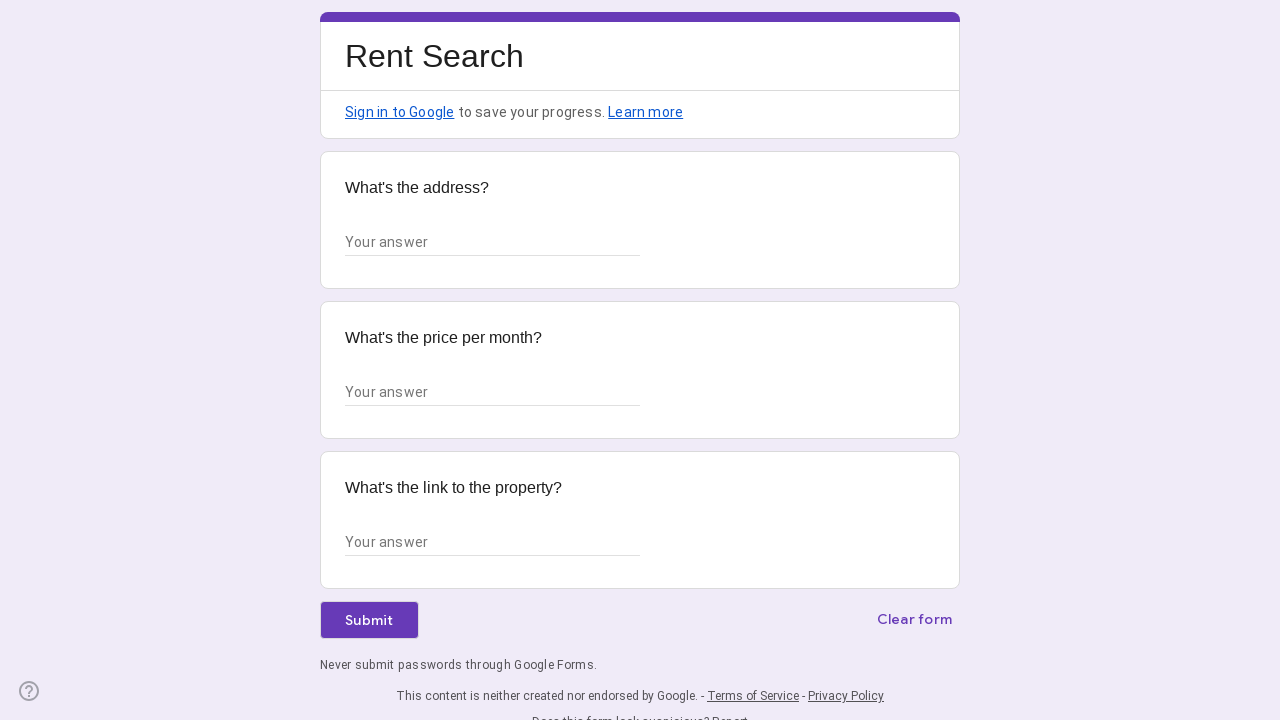

Form loaded and address field selector is visible
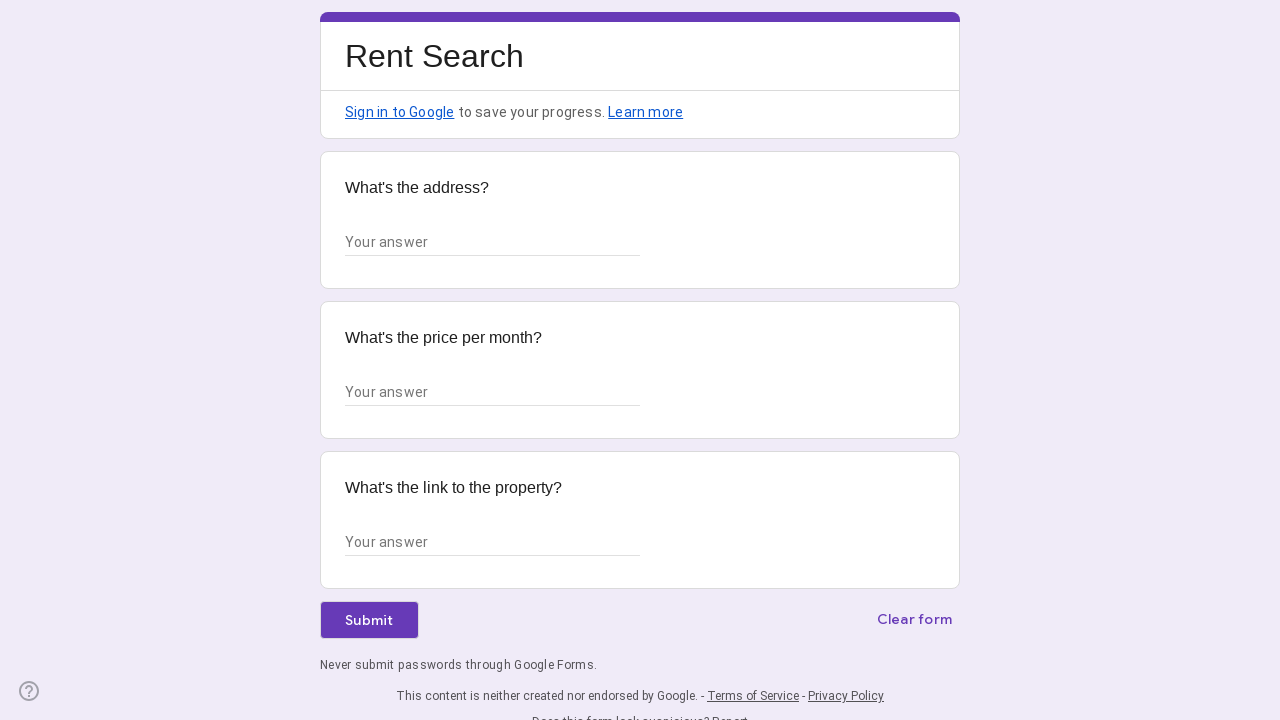

Filled address field with '456 Oak Avenue, Unit 2' on xpath=//*[@id="mG61Hd"]/div[2]/div/div[2]/div[1]/div/div/div[2]/div/div[1]/div/d
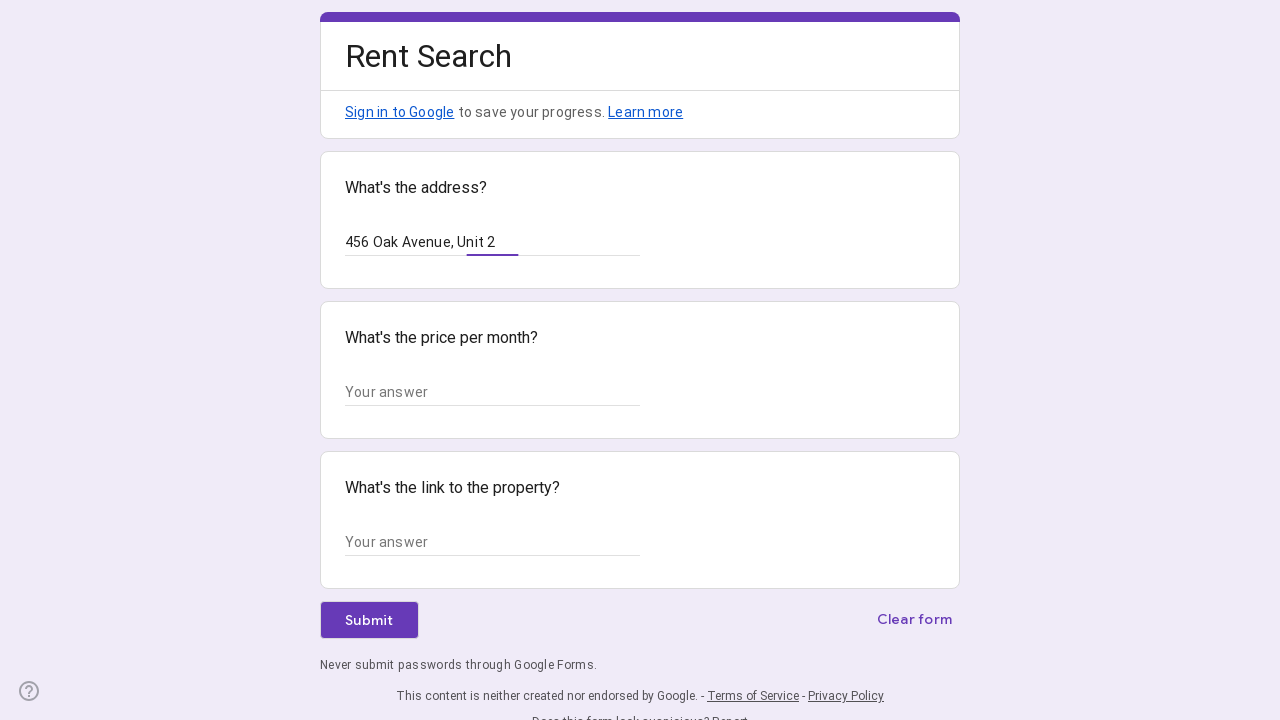

Filled price field with '$1800/month' on xpath=//*[@id="mG61Hd"]/div[2]/div/div[2]/div[2]/div/div/div[2]/div/div[1]/div/d
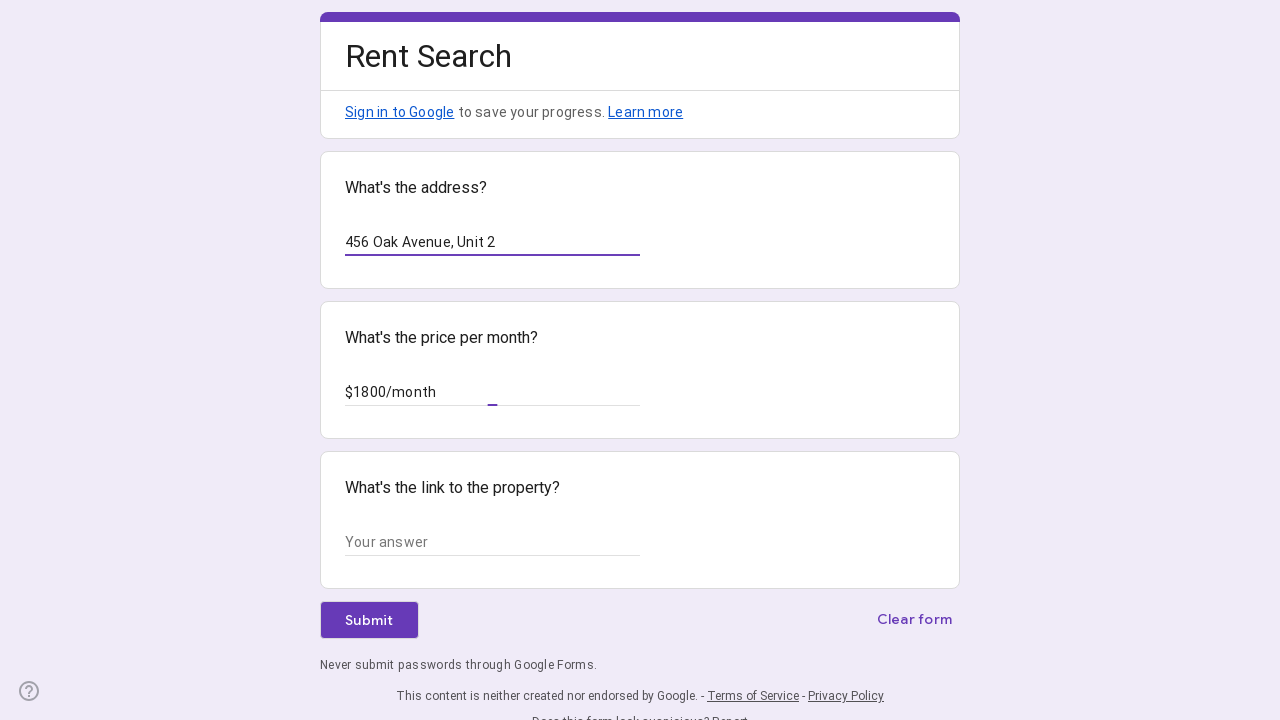

Filled link field with 'https://example.com/listing2' on xpath=//*[@id="mG61Hd"]/div[2]/div/div[2]/div[3]/div/div/div[2]/div/div[1]/div/d
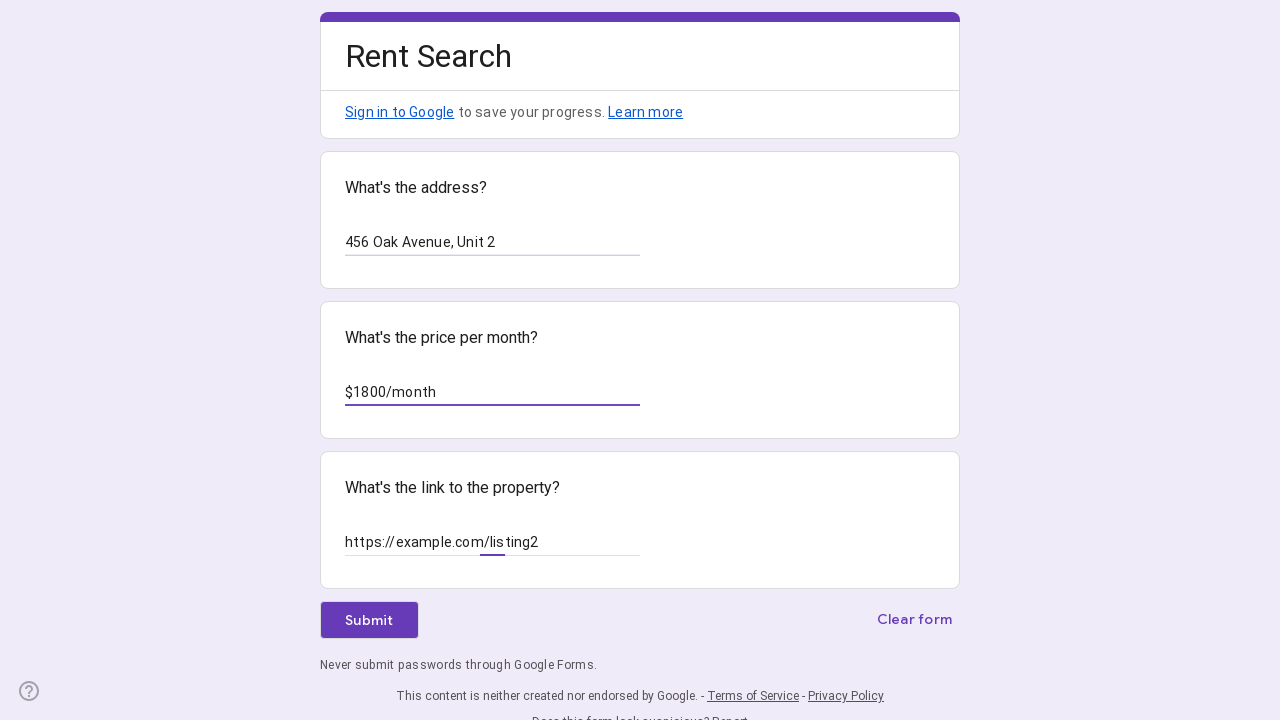

Clicked submit button to submit housing information at (369, 620) on xpath=//*[@id="mG61Hd"]/div[2]/div/div[3]/div[1]/div[1]/div/span
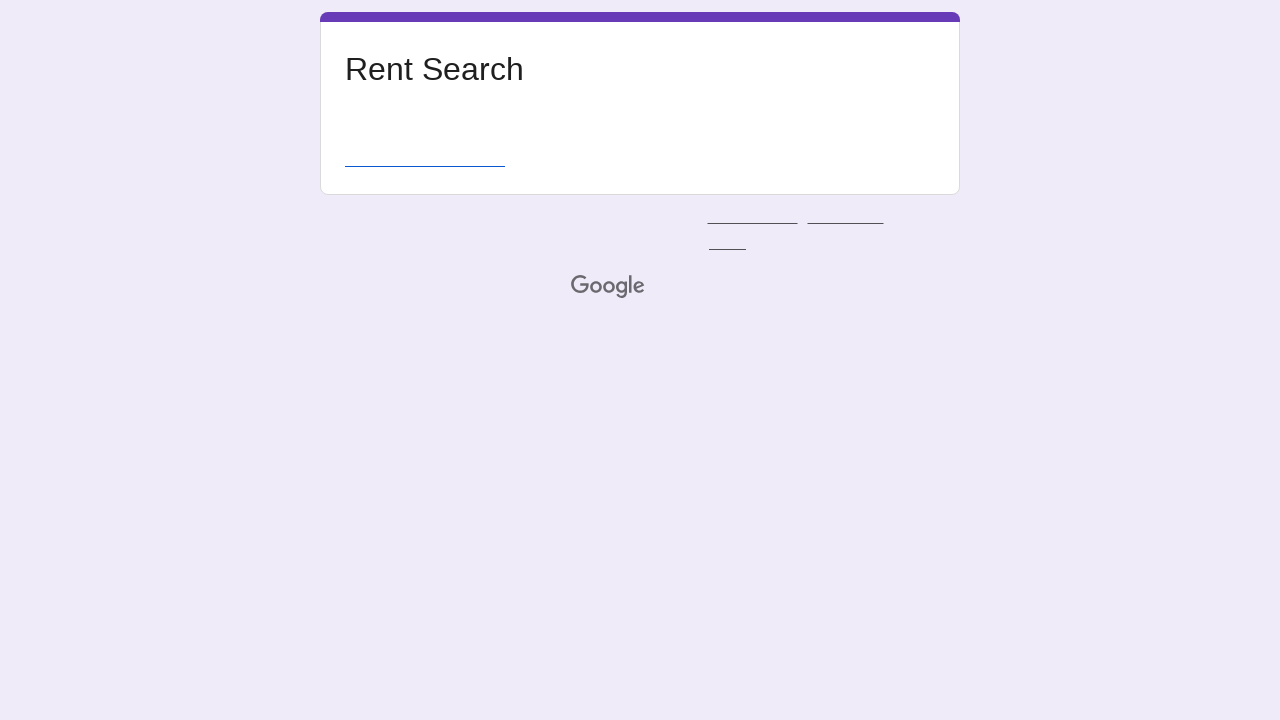

Form submission confirmation page loaded
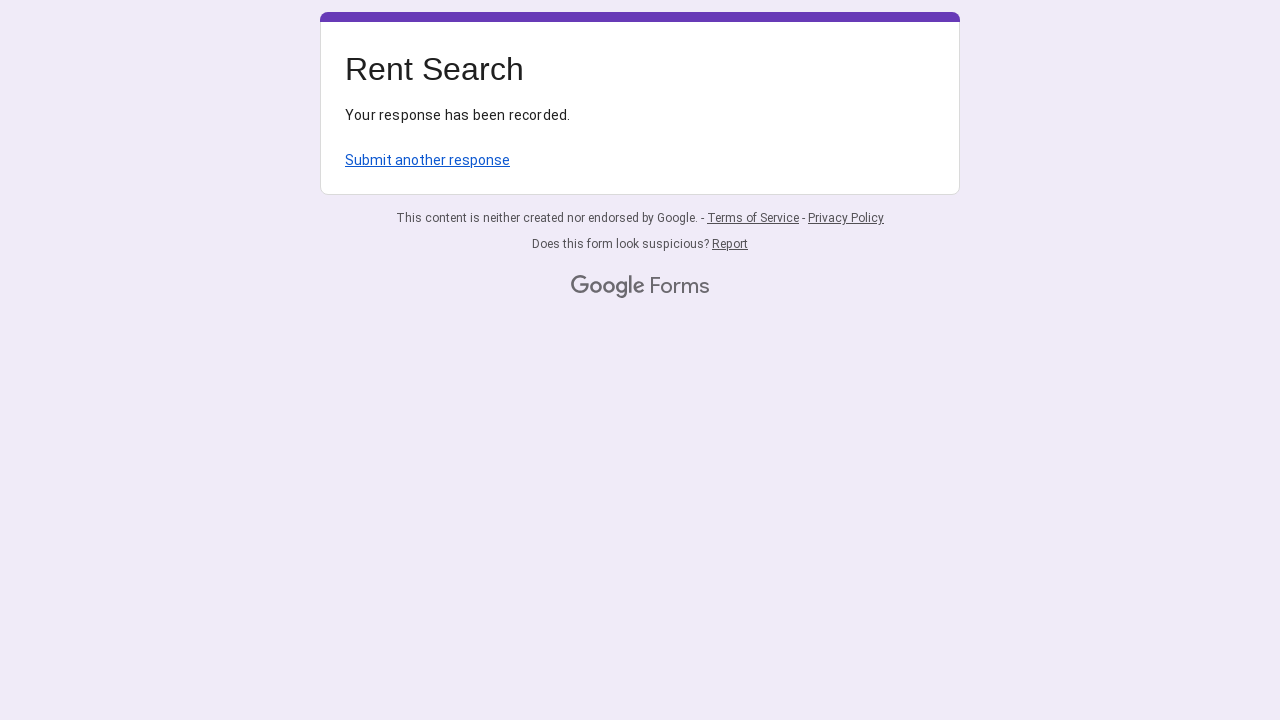

Clicked 'Submit another response' to prepare for next entry at (428, 160) on xpath=/html/body/div[1]/div[2]/div[1]/div/div[4]/a
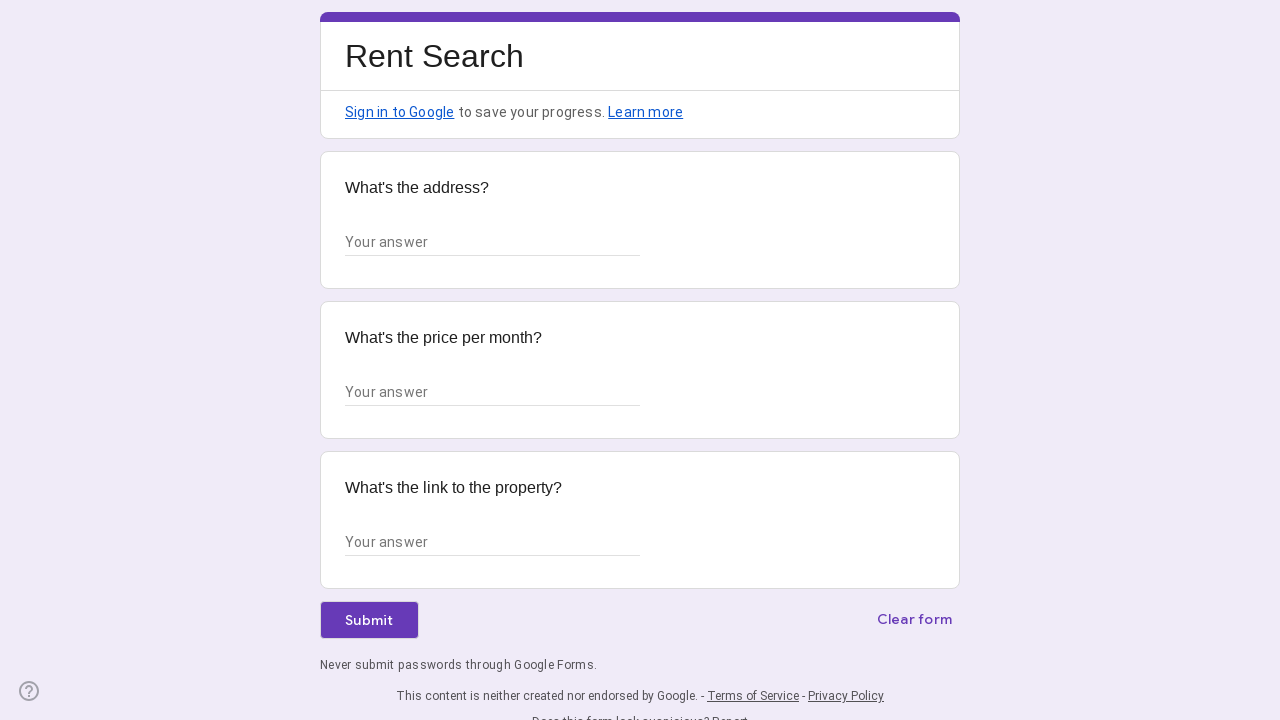

Form loaded and address field selector is visible
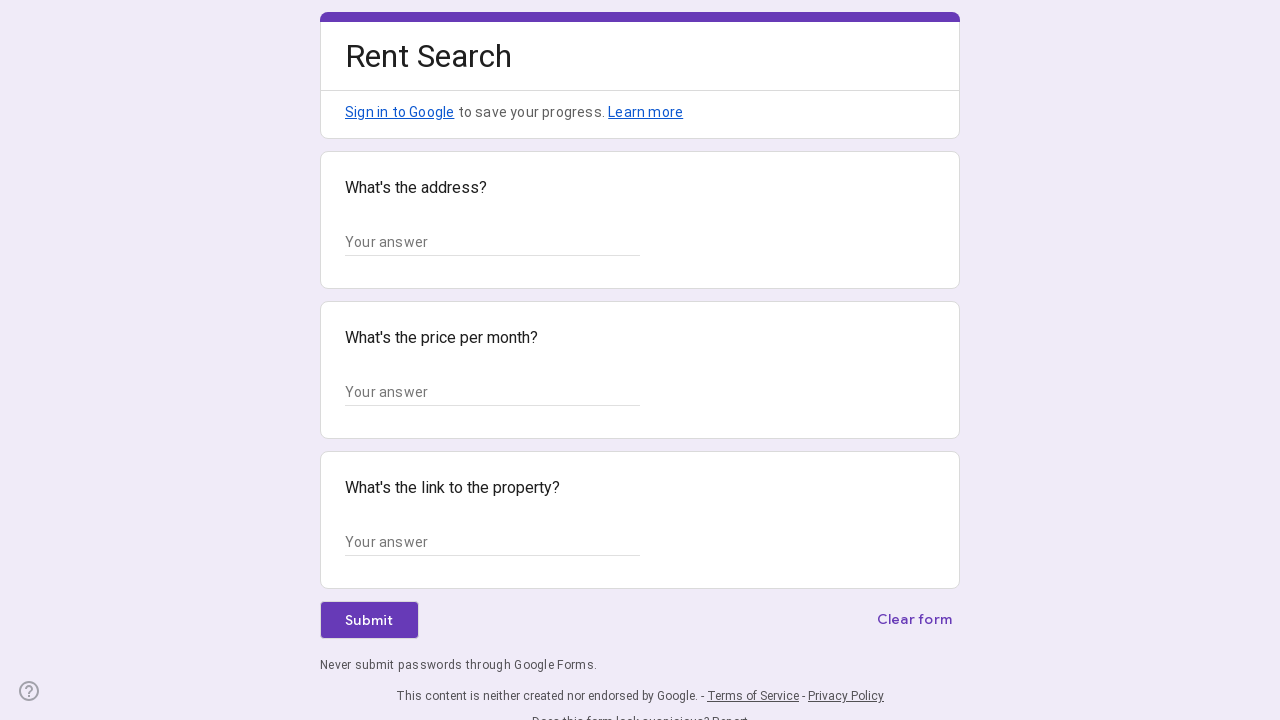

Filled address field with '789 Pine Road, Suite 10' on xpath=//*[@id="mG61Hd"]/div[2]/div/div[2]/div[1]/div/div/div[2]/div/div[1]/div/d
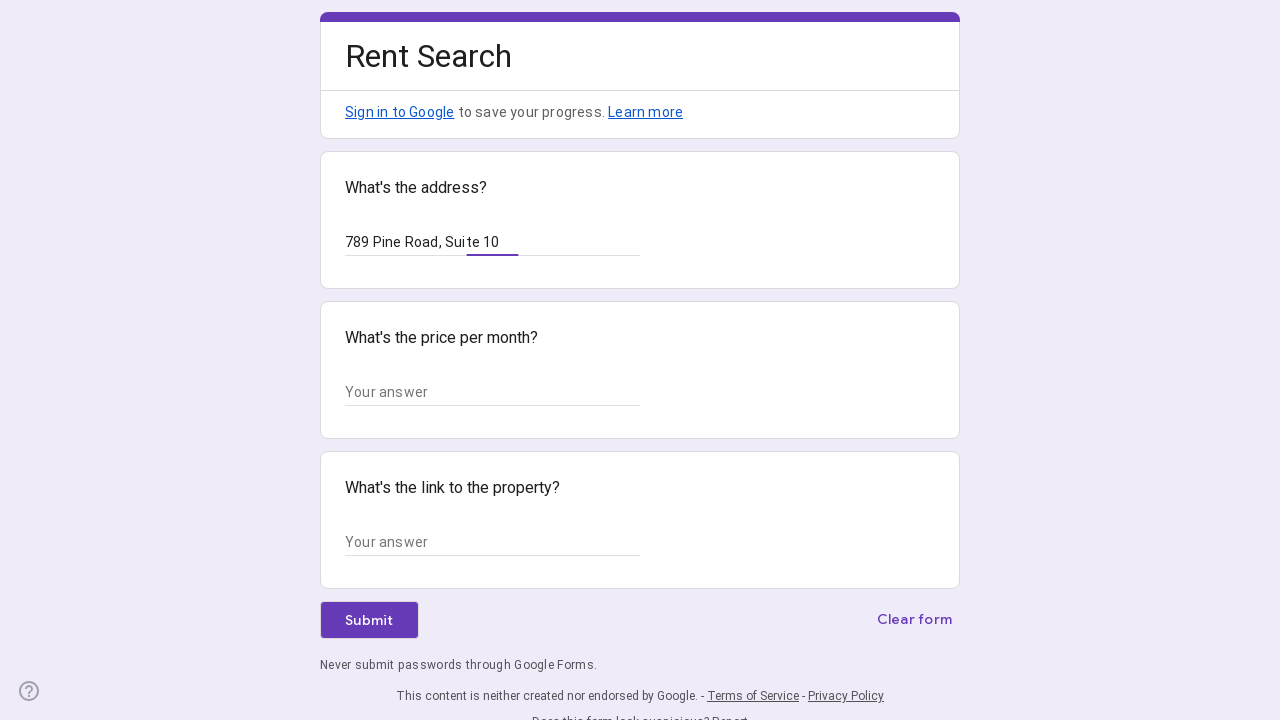

Filled price field with '$2200/month' on xpath=//*[@id="mG61Hd"]/div[2]/div/div[2]/div[2]/div/div/div[2]/div/div[1]/div/d
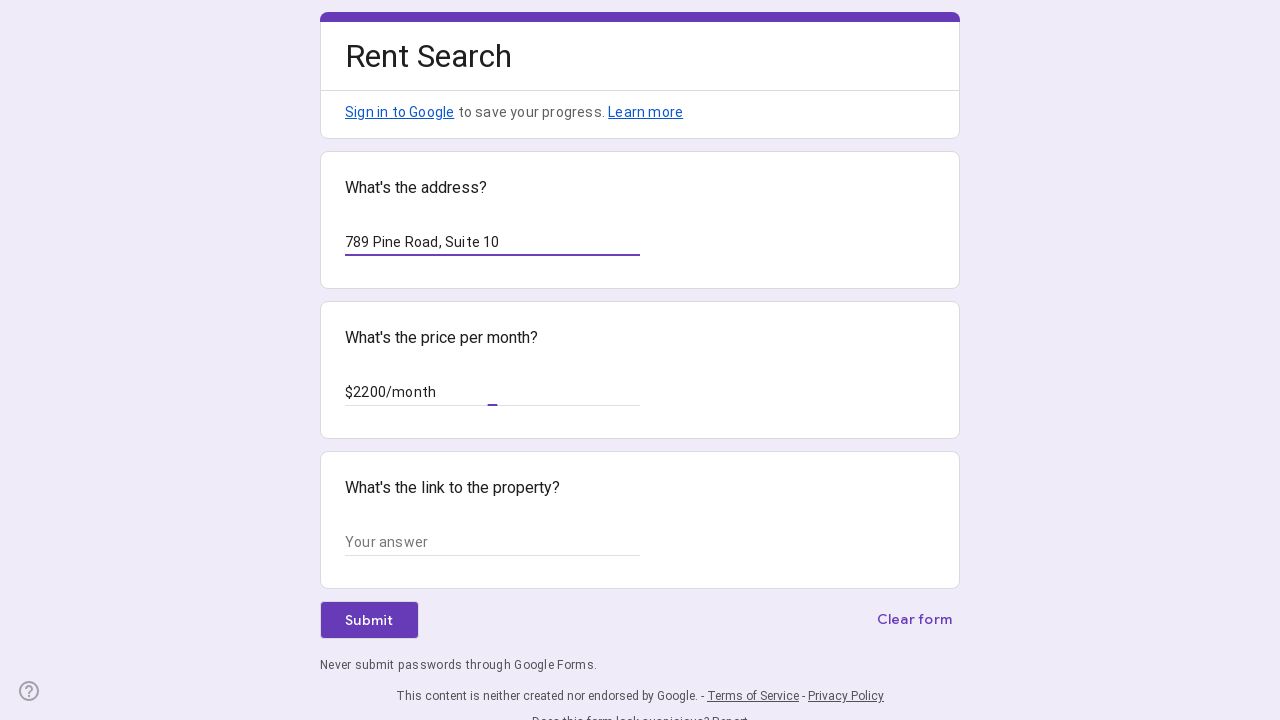

Filled link field with 'https://example.com/listing3' on xpath=//*[@id="mG61Hd"]/div[2]/div/div[2]/div[3]/div/div/div[2]/div/div[1]/div/d
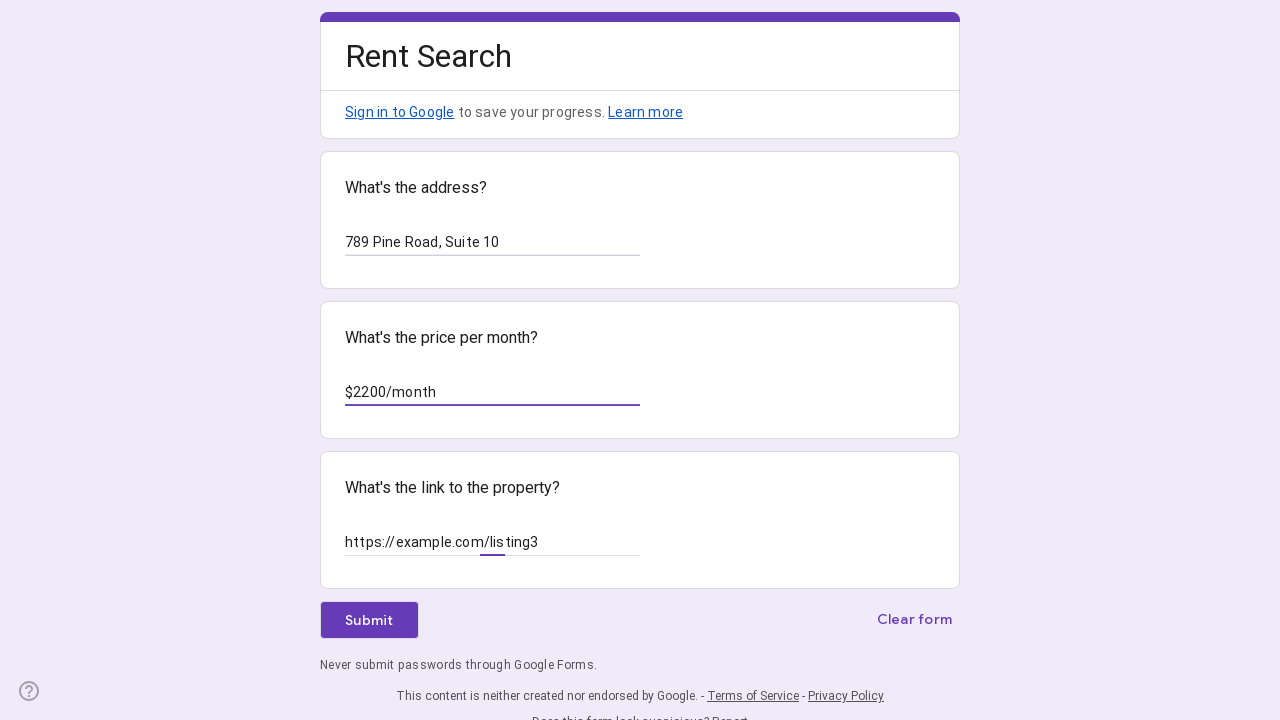

Clicked submit button to submit housing information at (369, 620) on xpath=//*[@id="mG61Hd"]/div[2]/div/div[3]/div[1]/div[1]/div/span
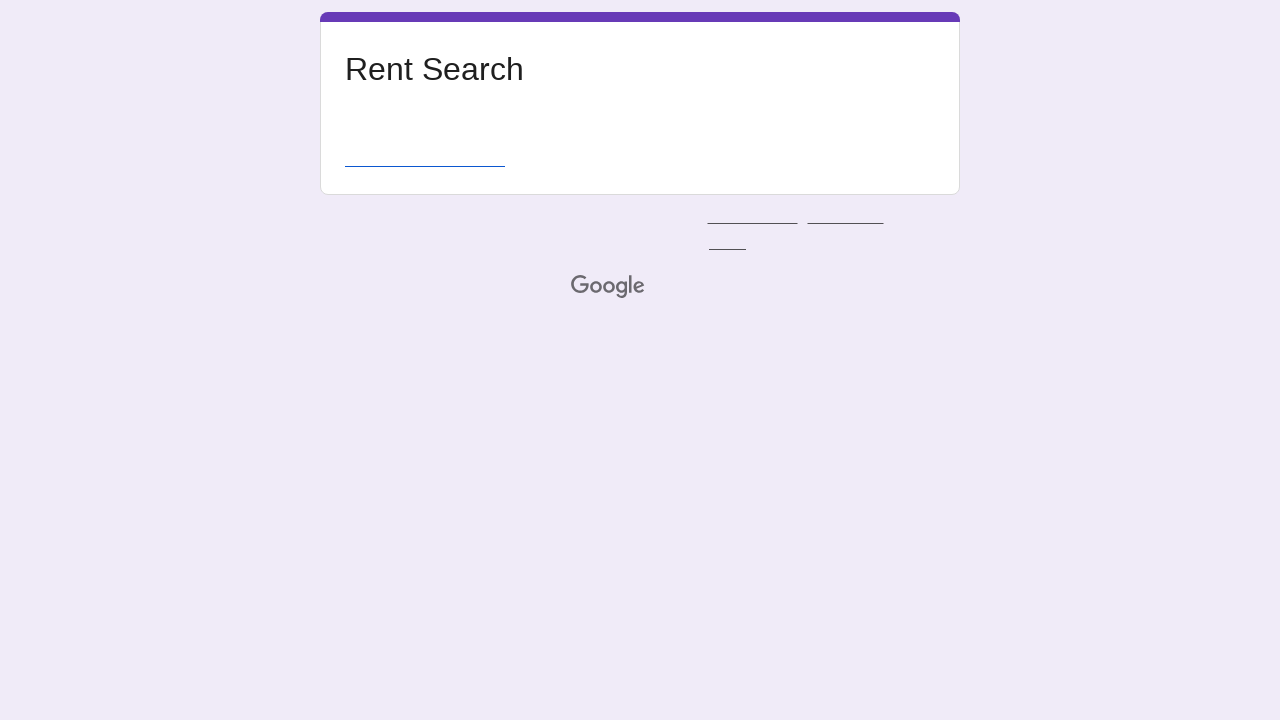

Form submission confirmation page loaded
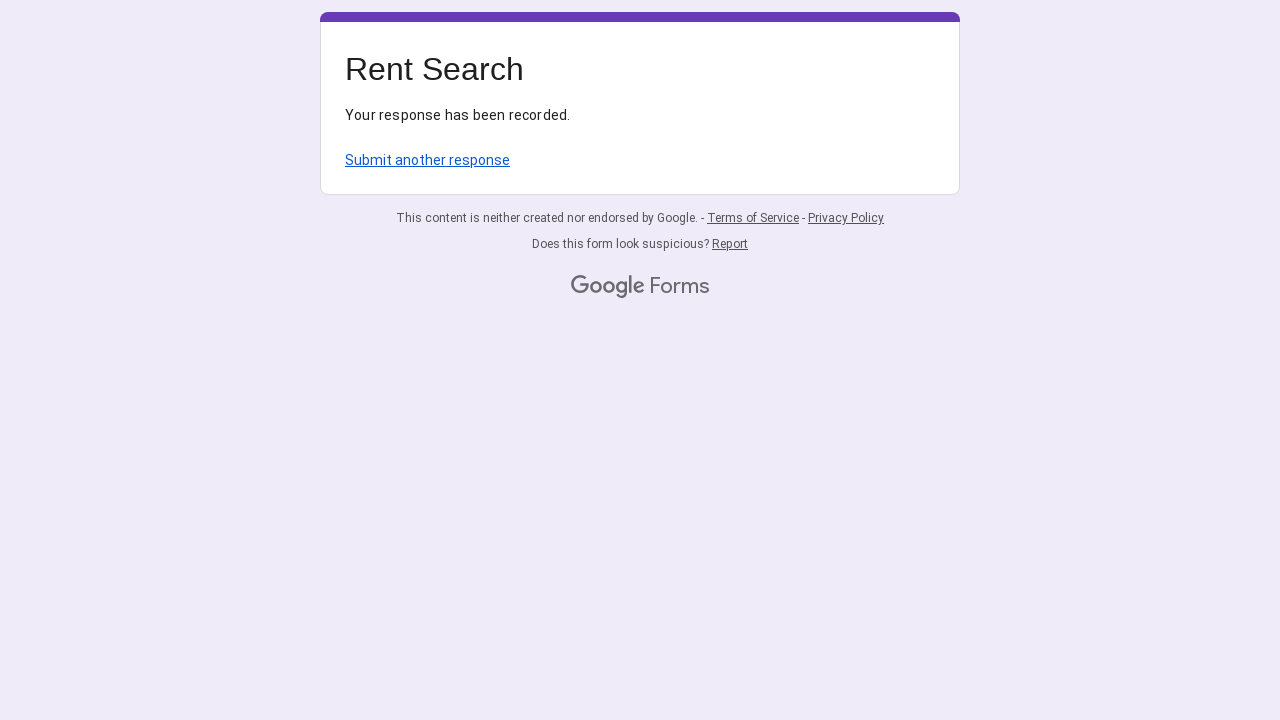

Clicked 'Submit another response' to prepare for next entry at (428, 160) on xpath=/html/body/div[1]/div[2]/div[1]/div/div[4]/a
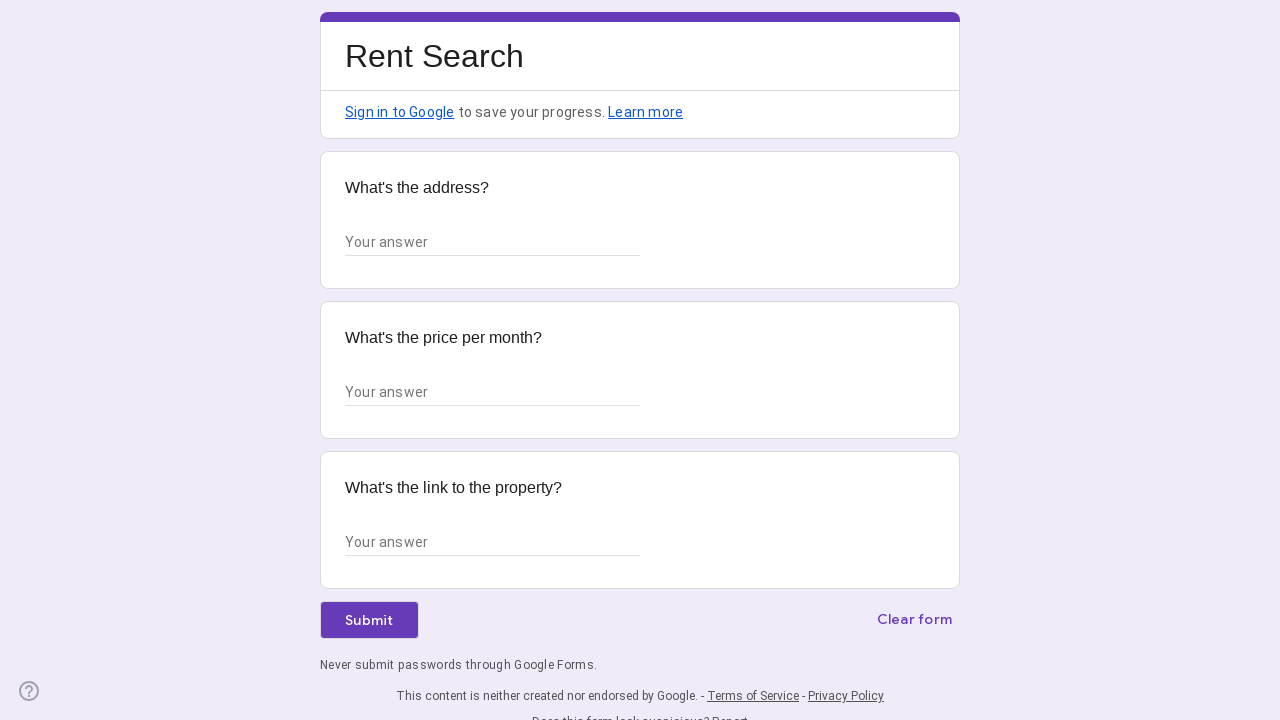

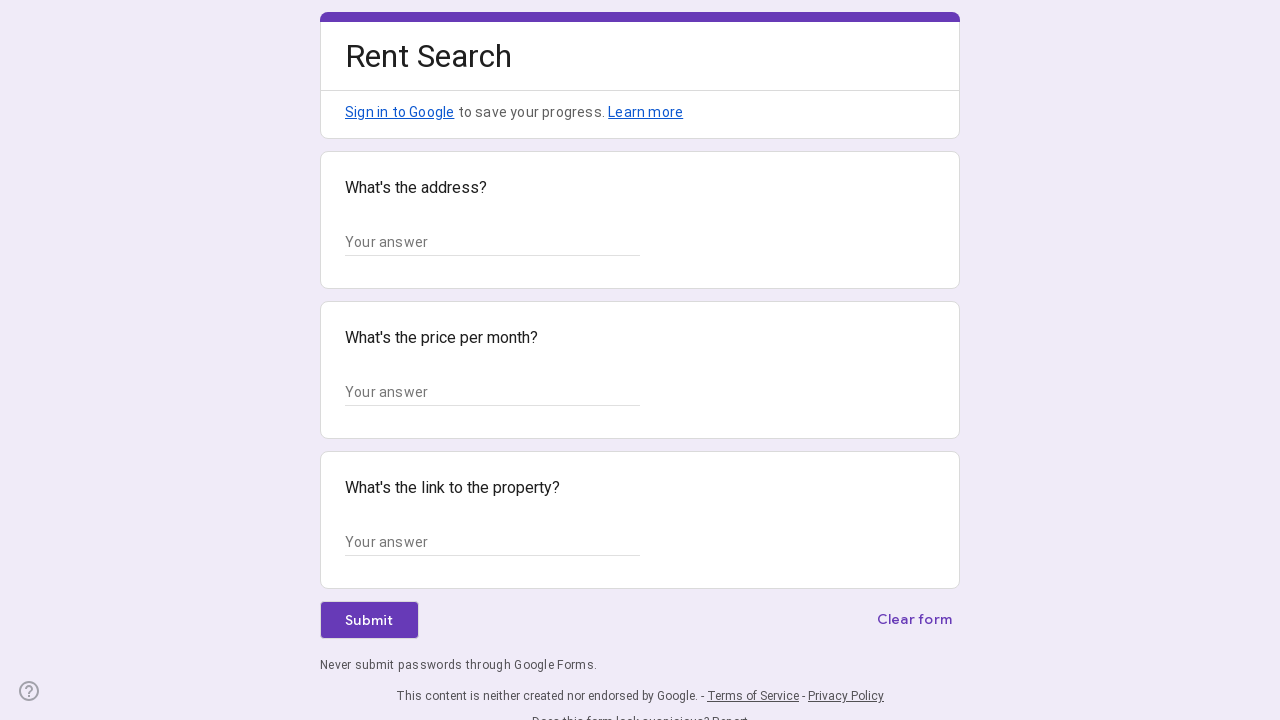